Tests editing a todo item by double-clicking, changing the text, and pressing Enter.

Starting URL: https://demo.playwright.dev/todomvc

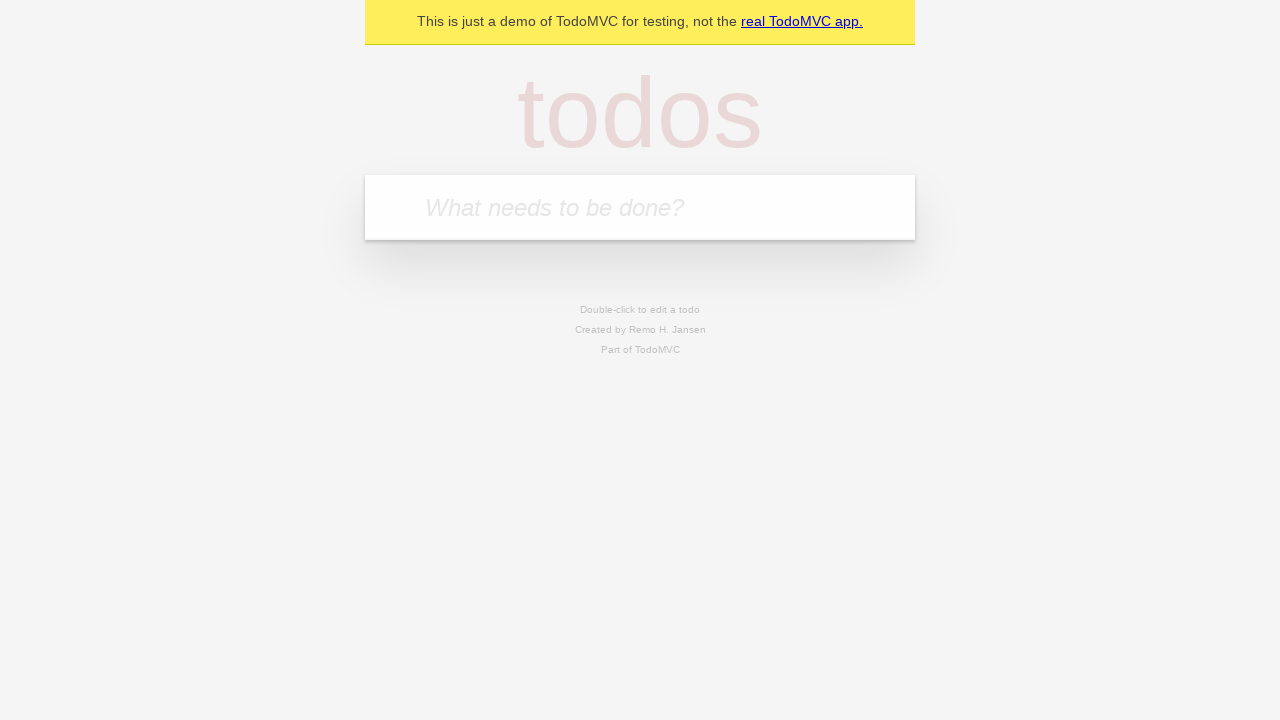

Filled todo input with 'buy some cheese' on internal:attr=[placeholder="What needs to be done?"i]
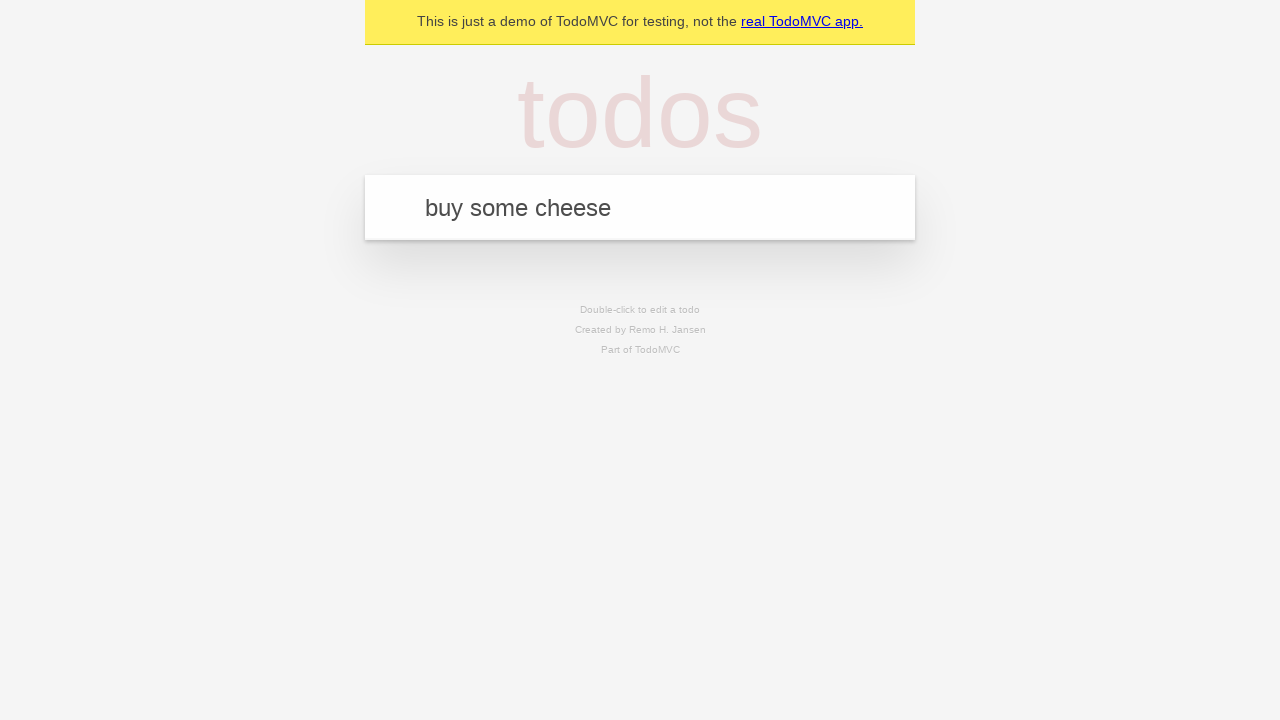

Pressed Enter to create first todo on internal:attr=[placeholder="What needs to be done?"i]
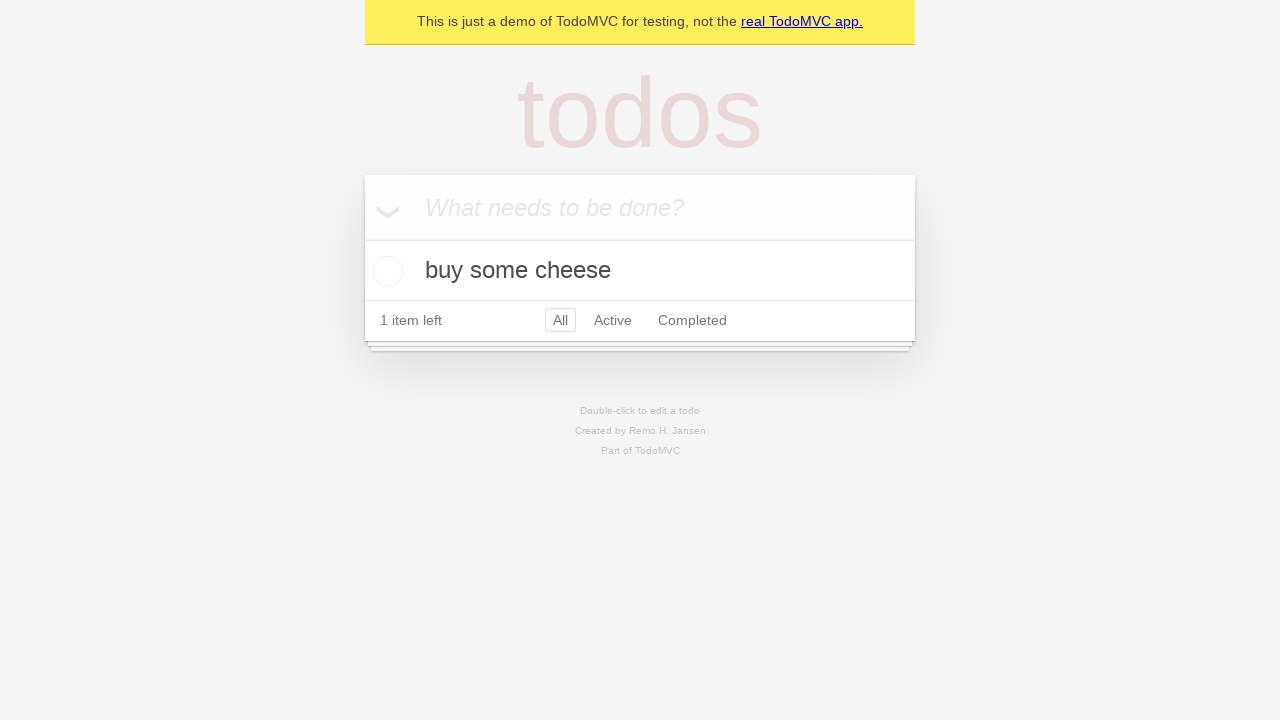

Filled todo input with 'feed the cat' on internal:attr=[placeholder="What needs to be done?"i]
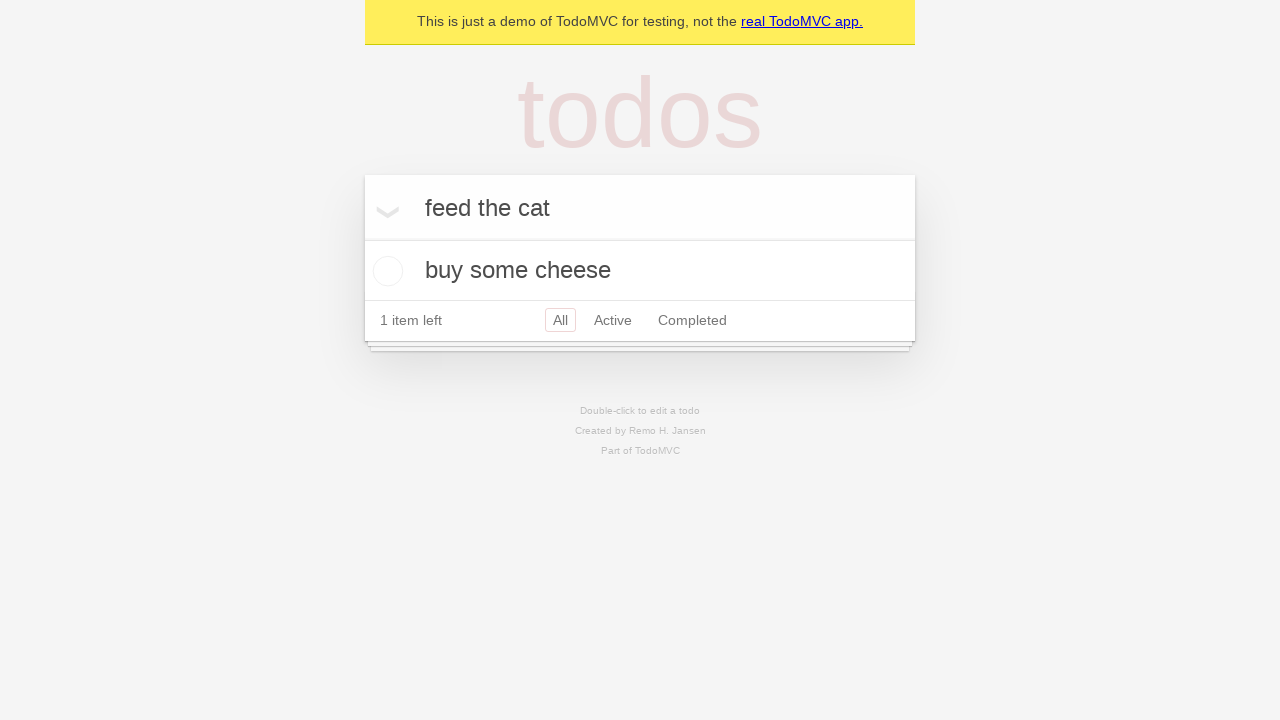

Pressed Enter to create second todo on internal:attr=[placeholder="What needs to be done?"i]
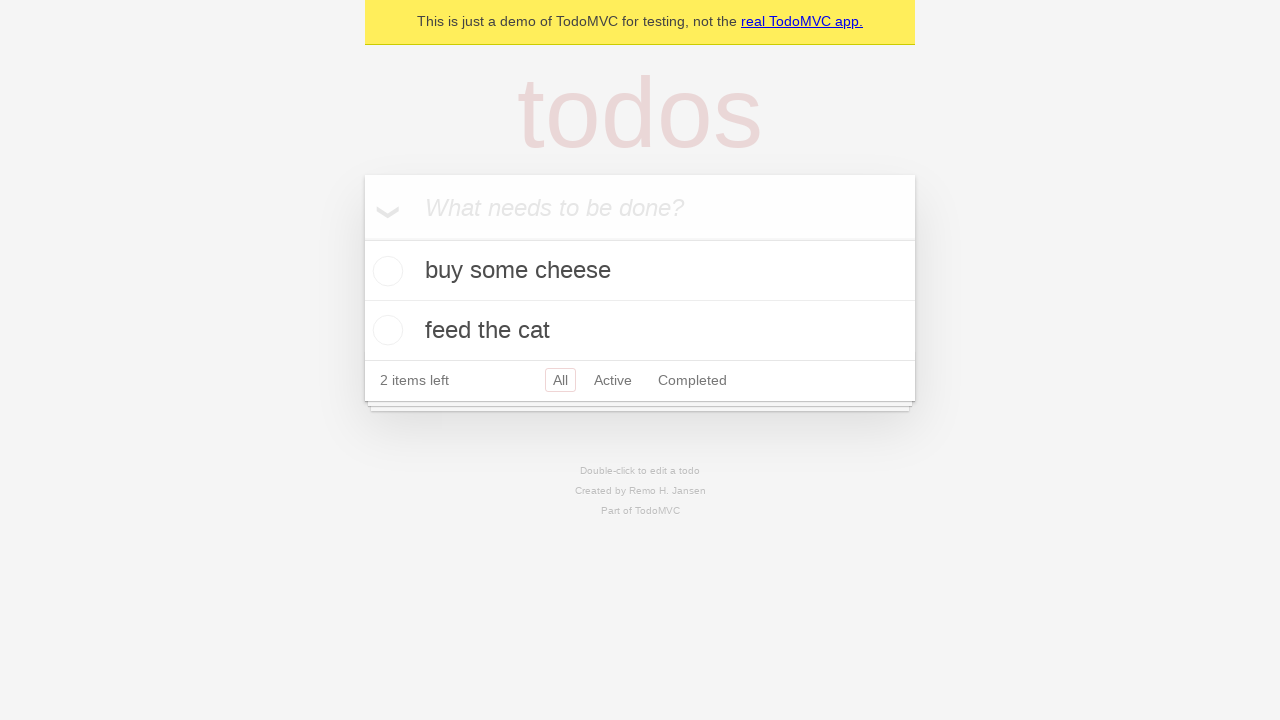

Filled todo input with 'book a doctors appointment' on internal:attr=[placeholder="What needs to be done?"i]
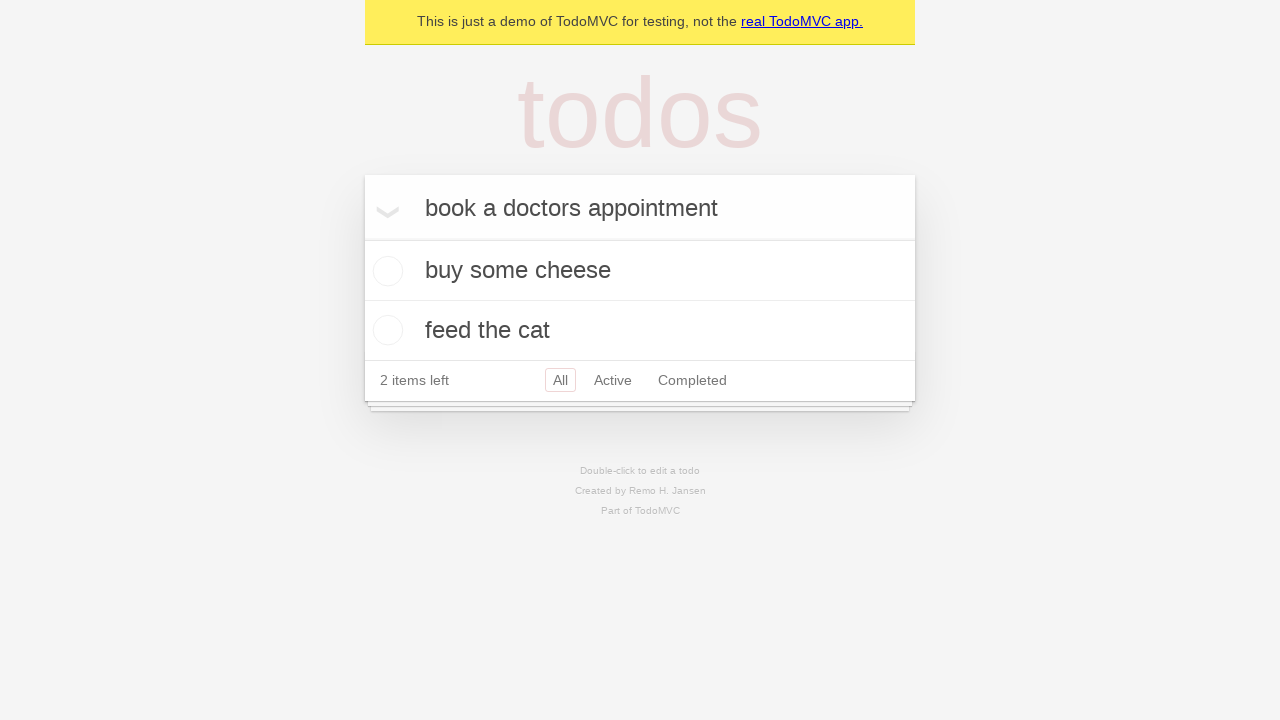

Pressed Enter to create third todo on internal:attr=[placeholder="What needs to be done?"i]
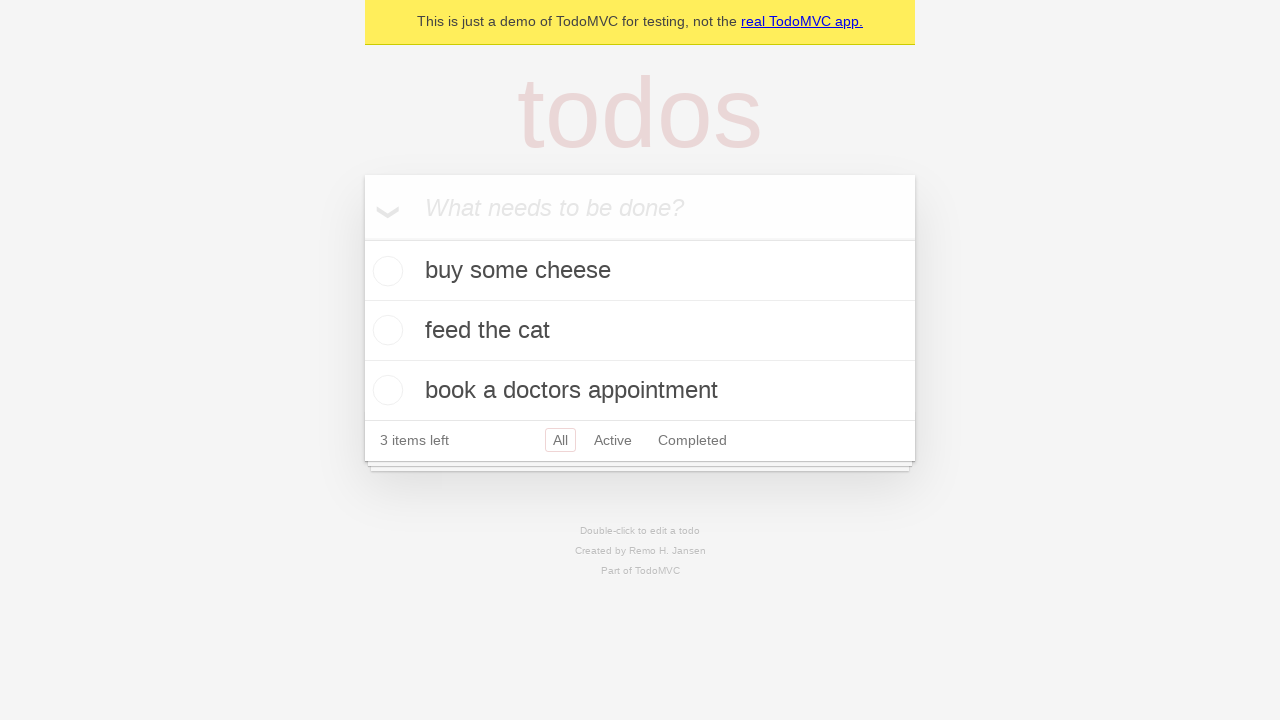

Double-clicked second todo item to enter edit mode at (640, 331) on [data-testid='todo-item'] >> nth=1
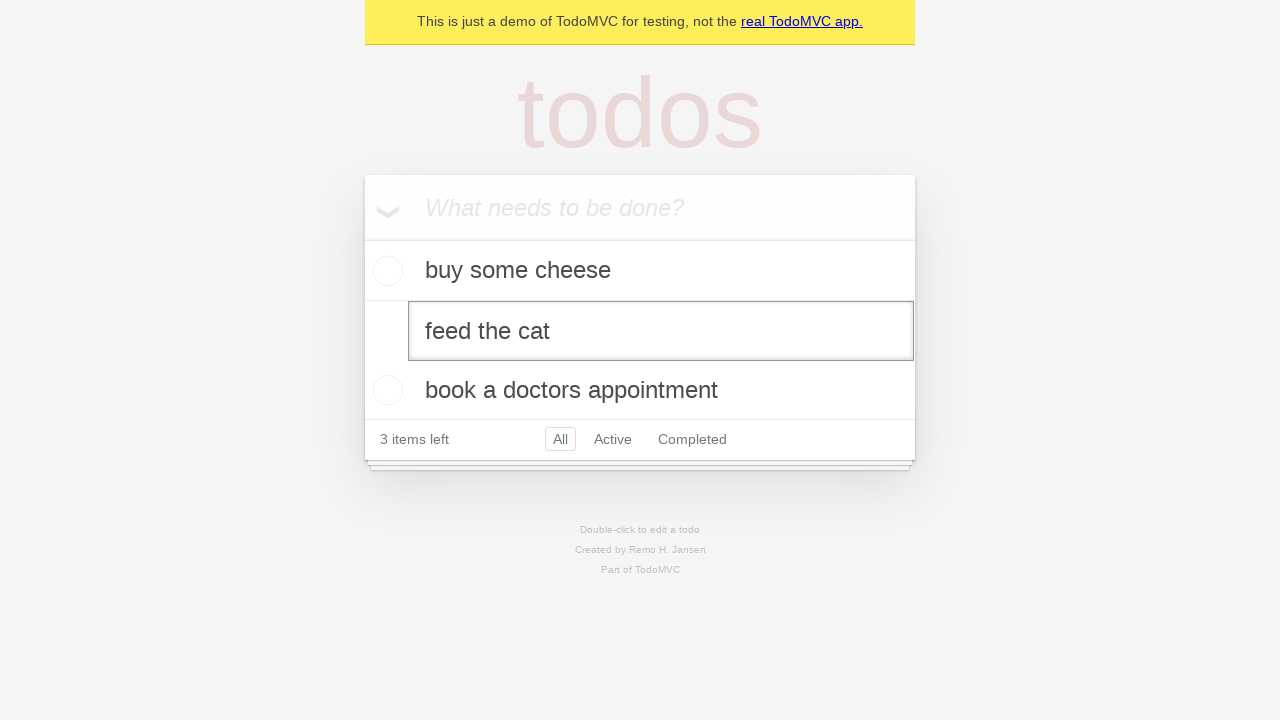

Filled edit textbox with 'buy some sausages' on [data-testid='todo-item'] >> nth=1 >> internal:role=textbox[name="Edit"i]
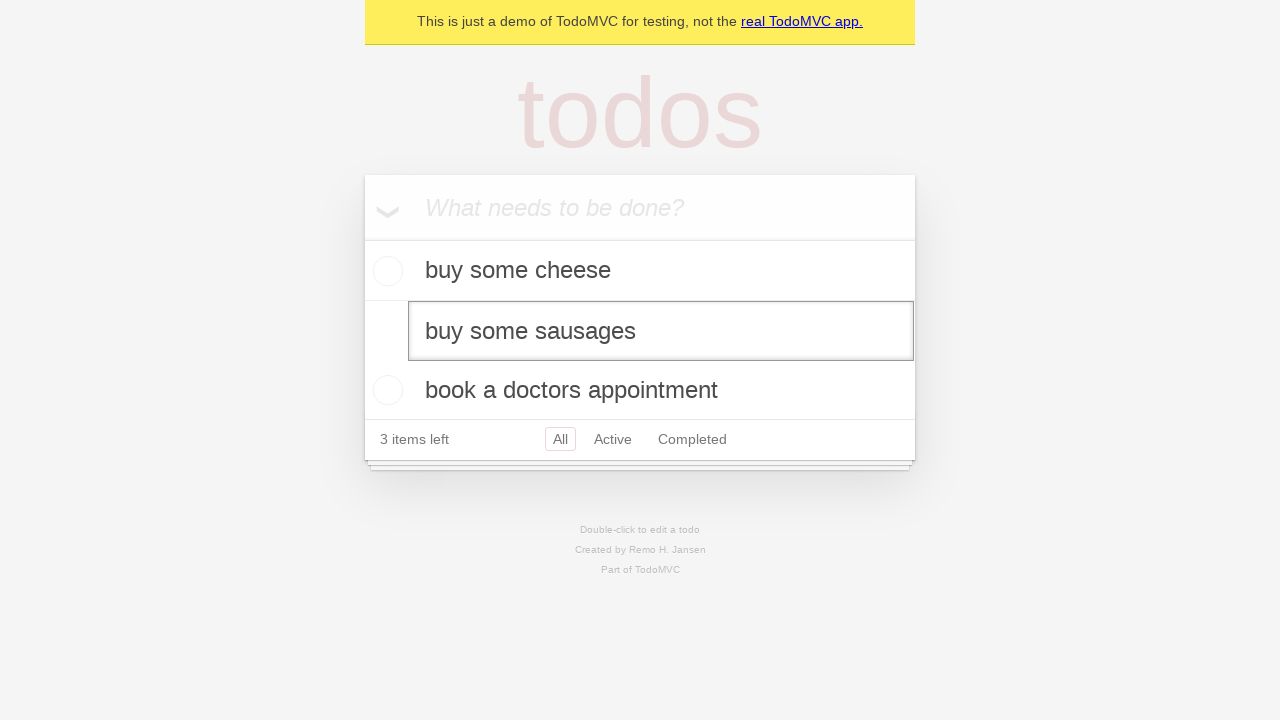

Pressed Enter to save edited todo item on [data-testid='todo-item'] >> nth=1 >> internal:role=textbox[name="Edit"i]
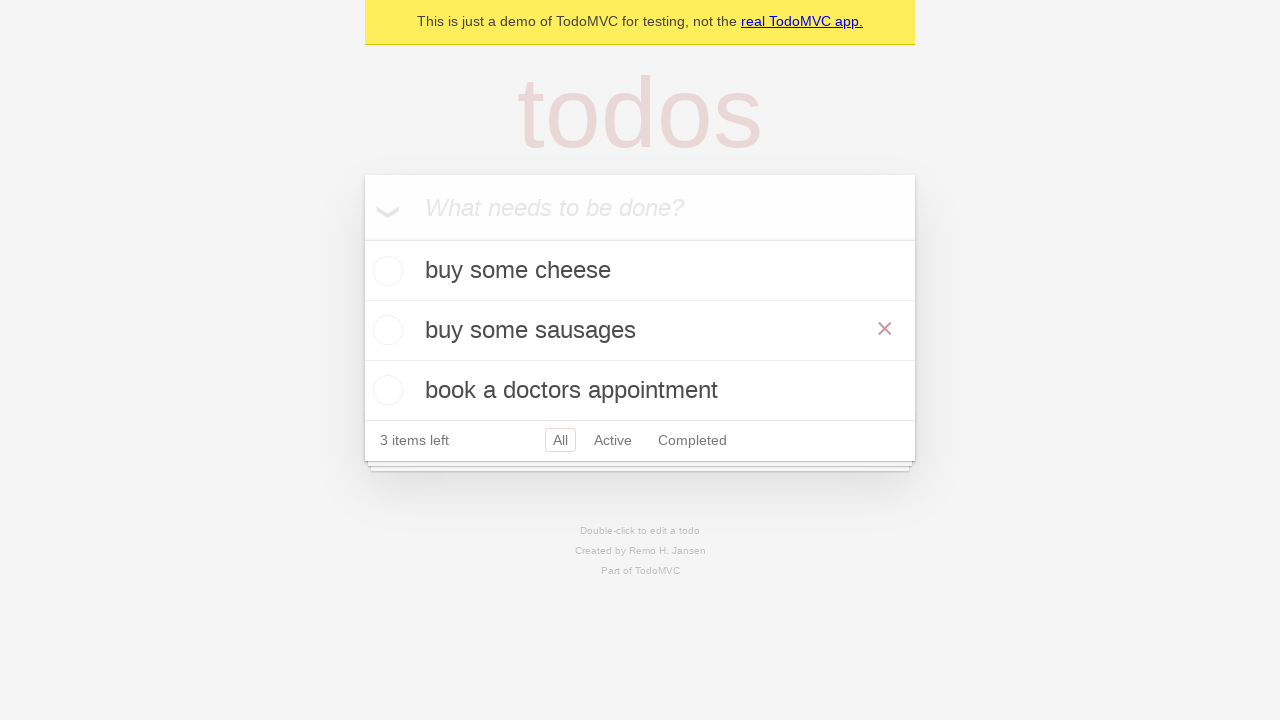

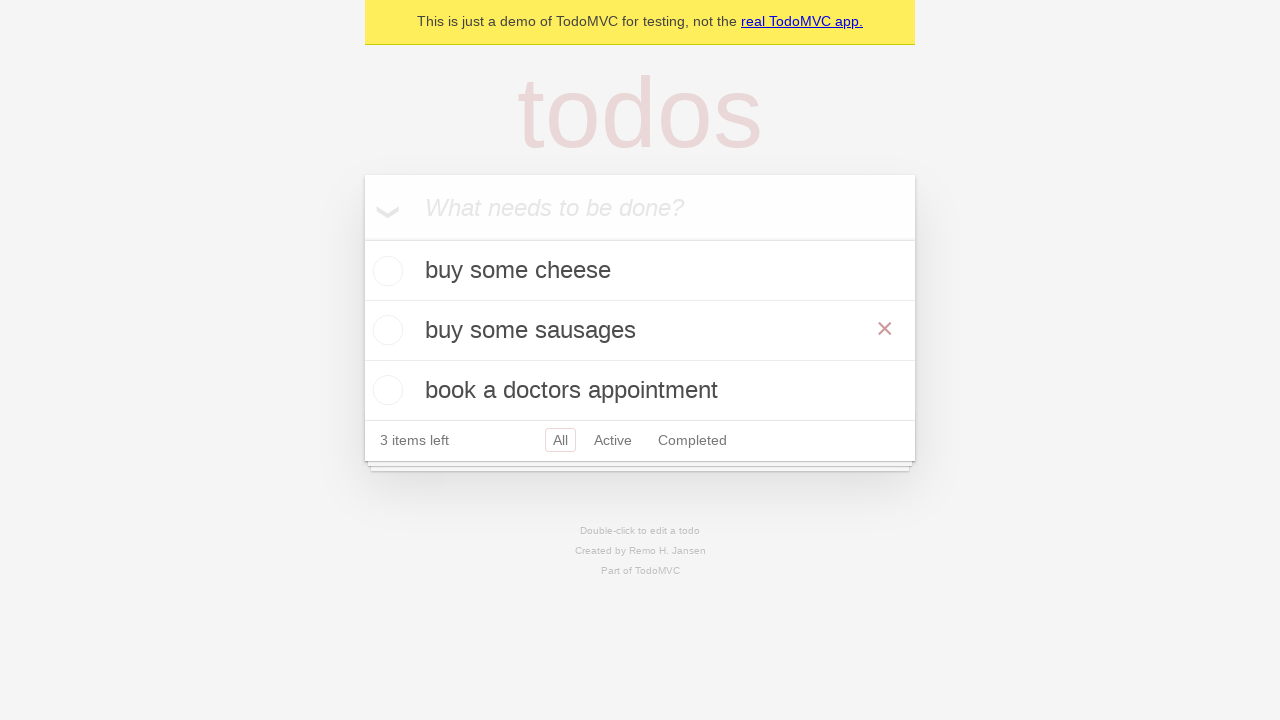